Tests context menu interaction on the Selenium ecosystem page by right-clicking on the Downloads link and navigating through the context menu using keyboard arrows

Starting URL: https://www.selenium.dev/ecosystem/

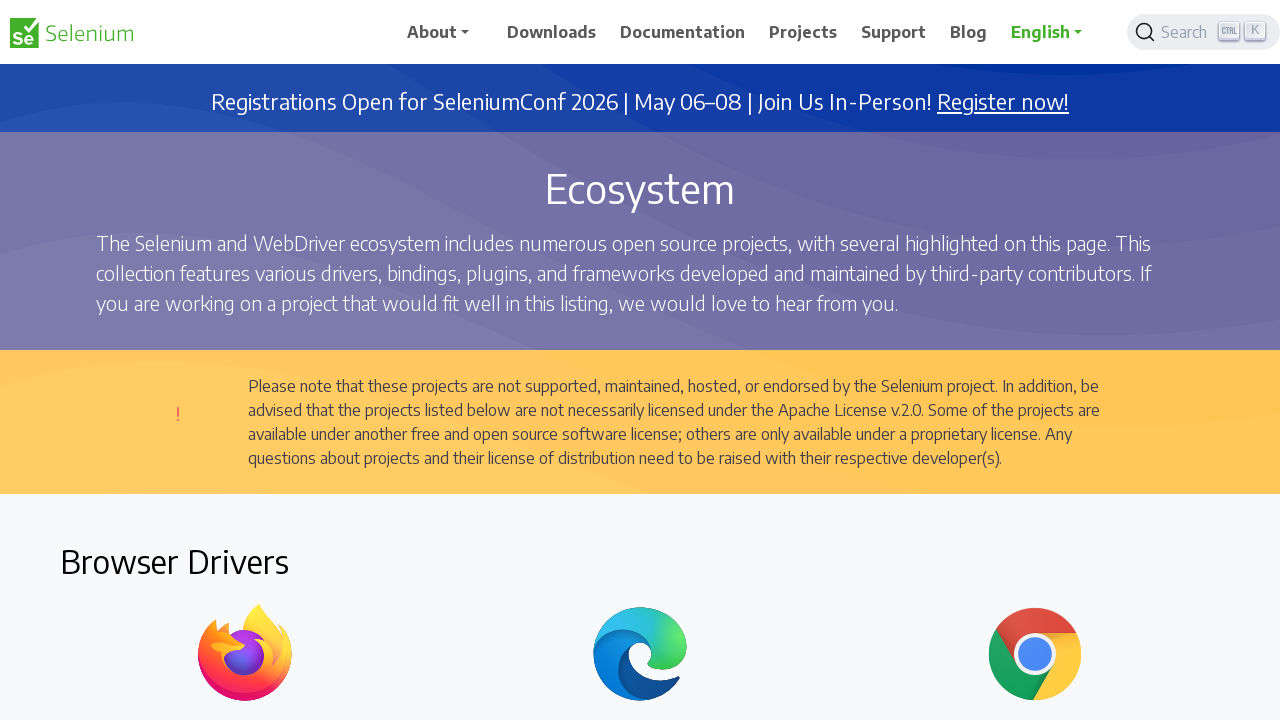

Located the Downloads element on the Selenium ecosystem page
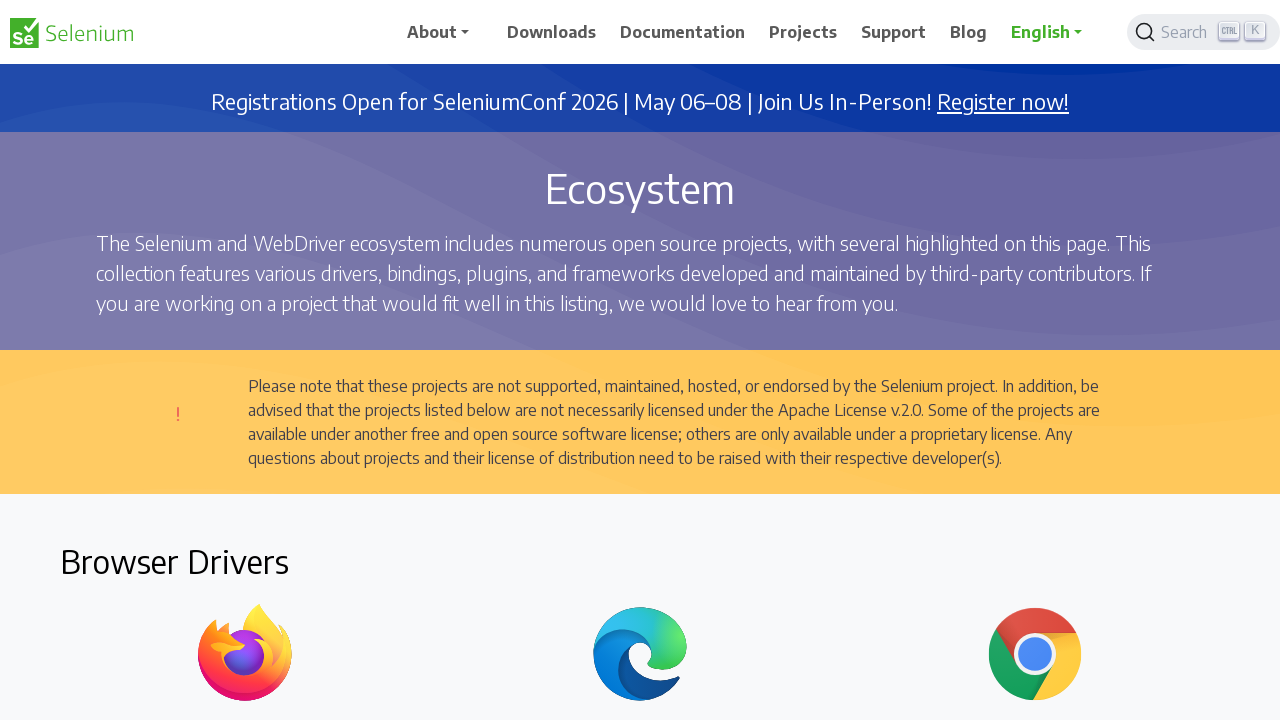

Hovered over the Downloads element at (552, 32) on xpath=//span[.='Downloads']
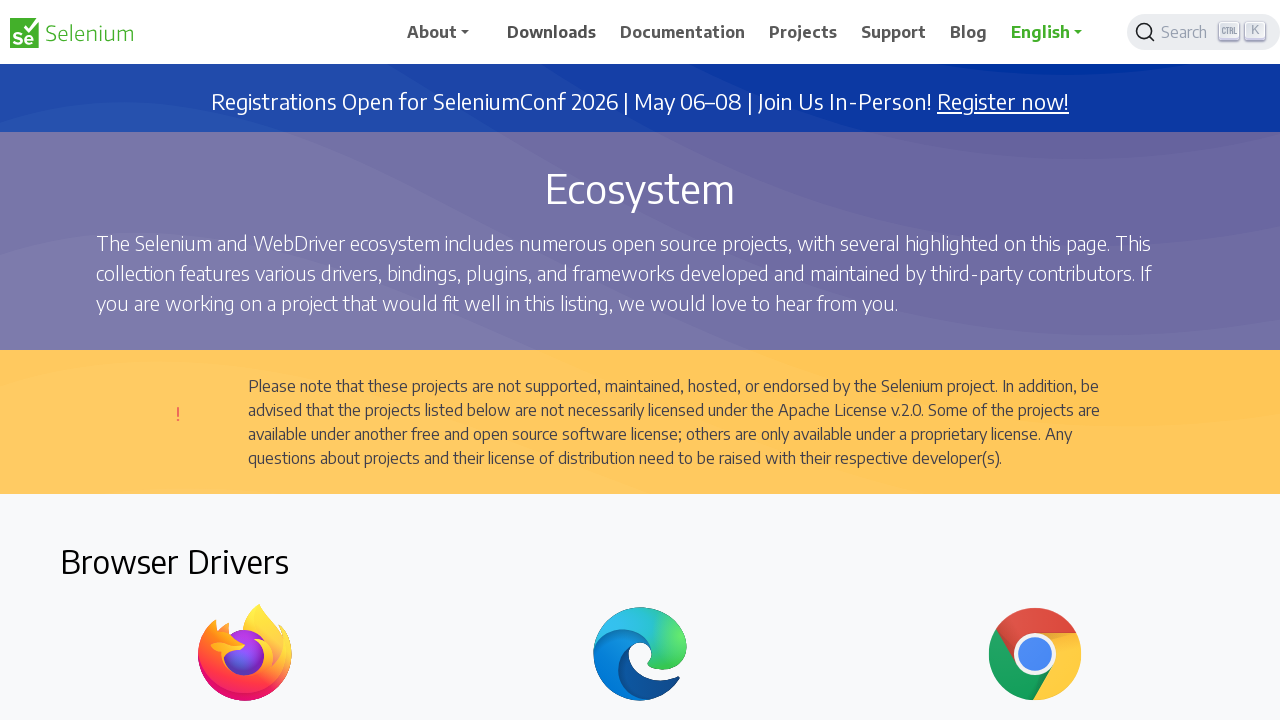

Right-clicked on Downloads element to open context menu at (552, 32) on xpath=//span[.='Downloads']
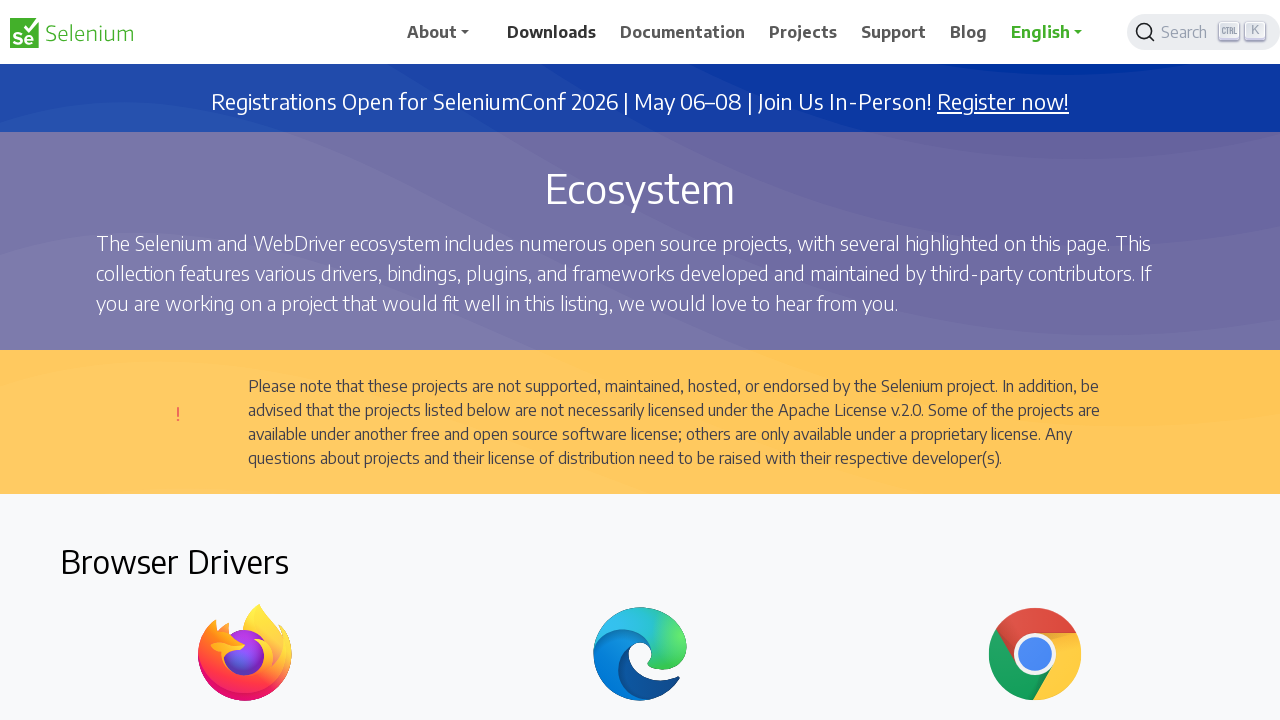

Waited 2 seconds for context menu to stabilize (iteration 1)
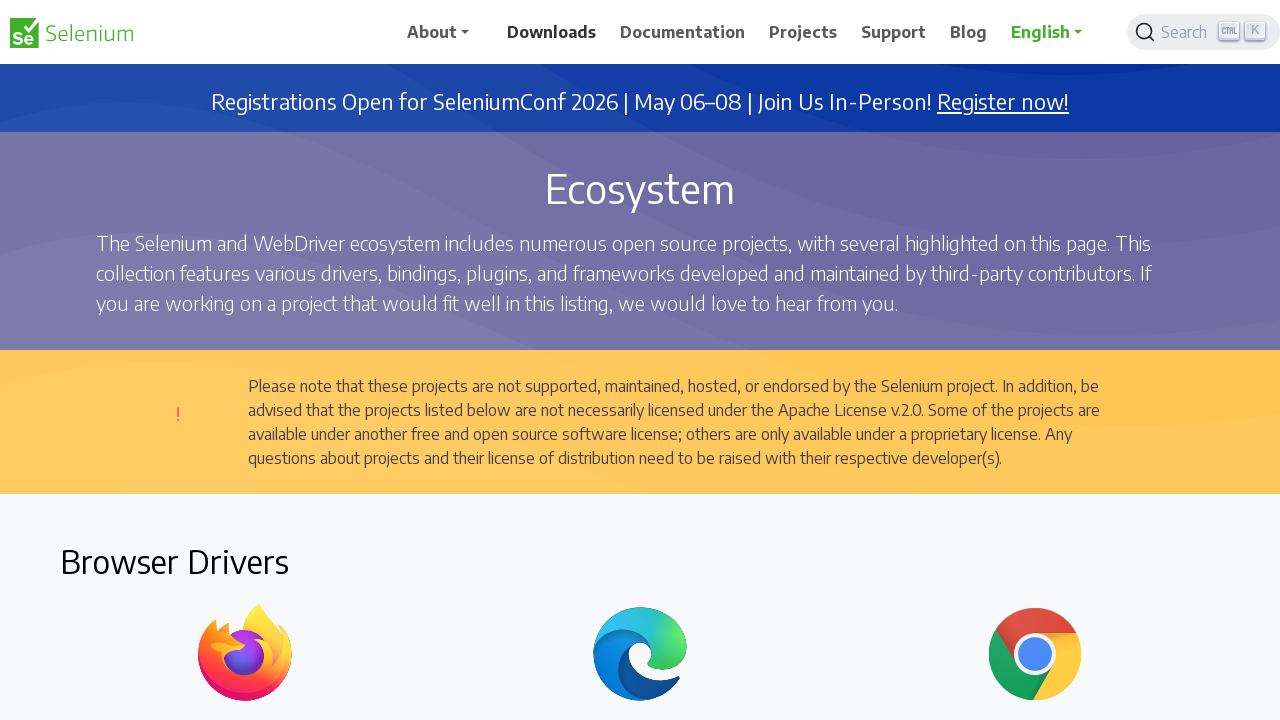

Pressed ArrowDown to navigate context menu (iteration 1)
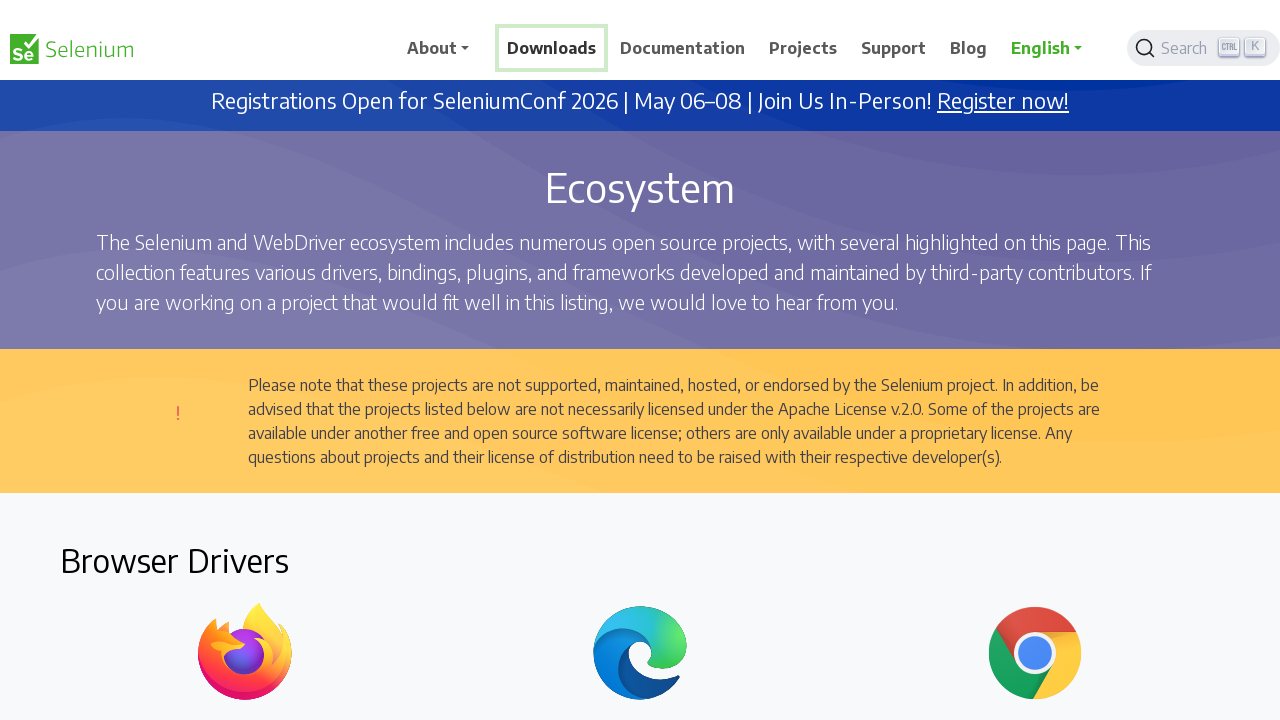

Waited 2 seconds for context menu to stabilize (iteration 2)
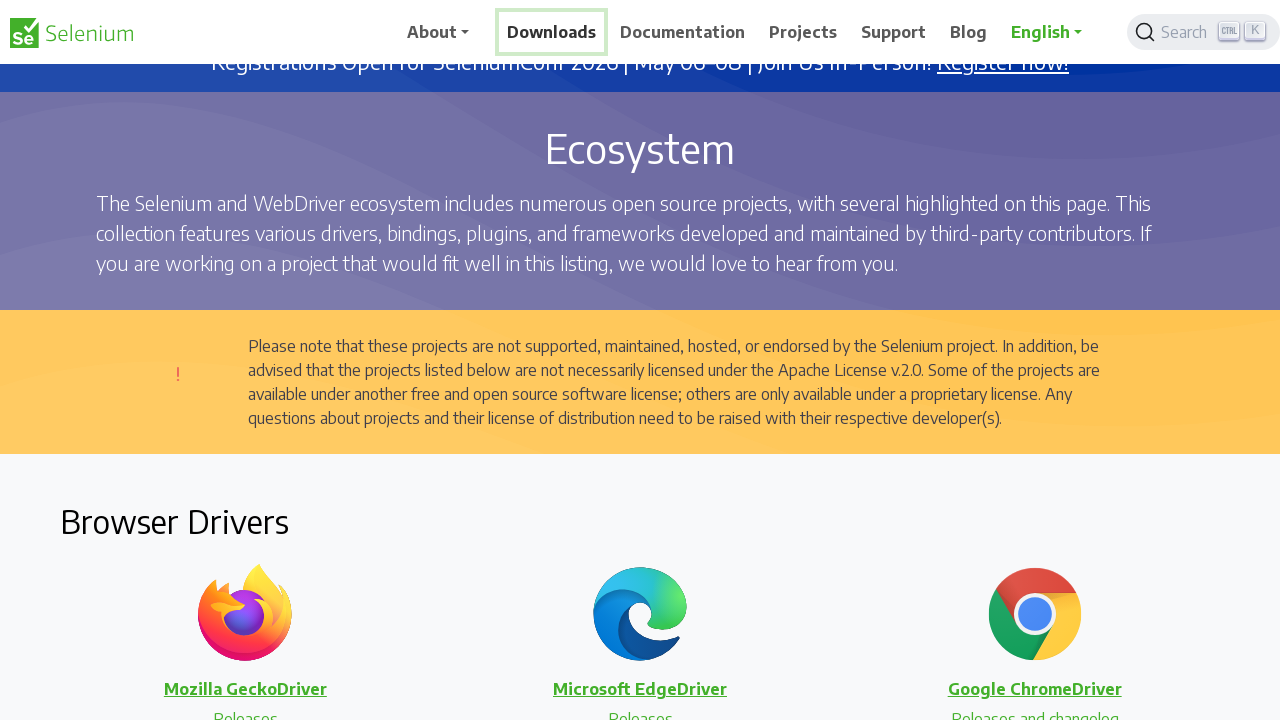

Pressed ArrowDown to navigate context menu (iteration 2)
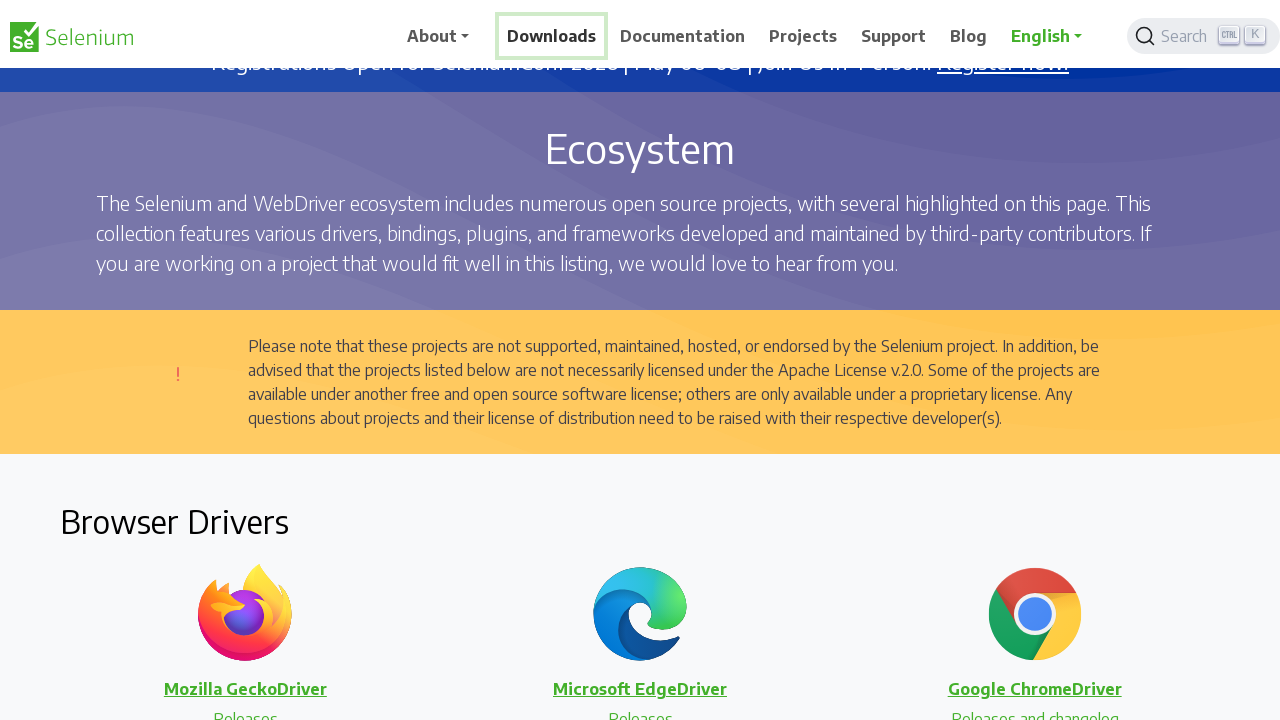

Waited 2 seconds for context menu to stabilize (iteration 3)
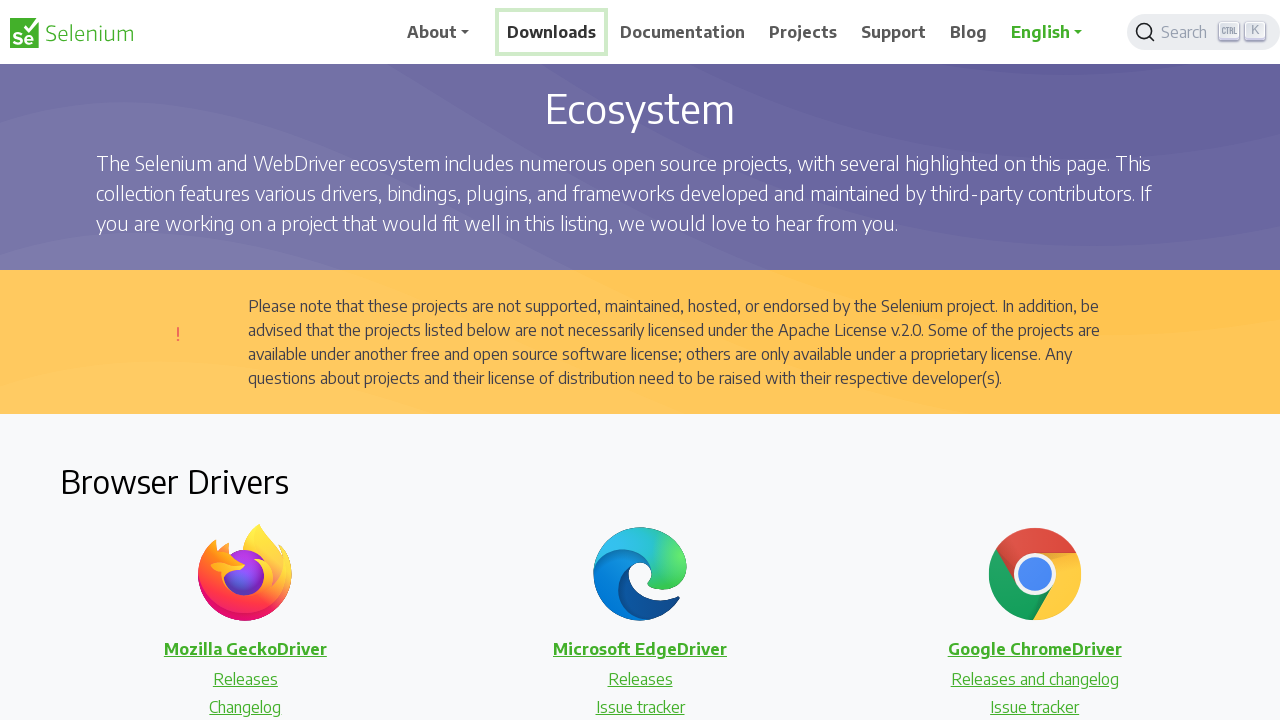

Pressed ArrowDown to navigate context menu (iteration 3)
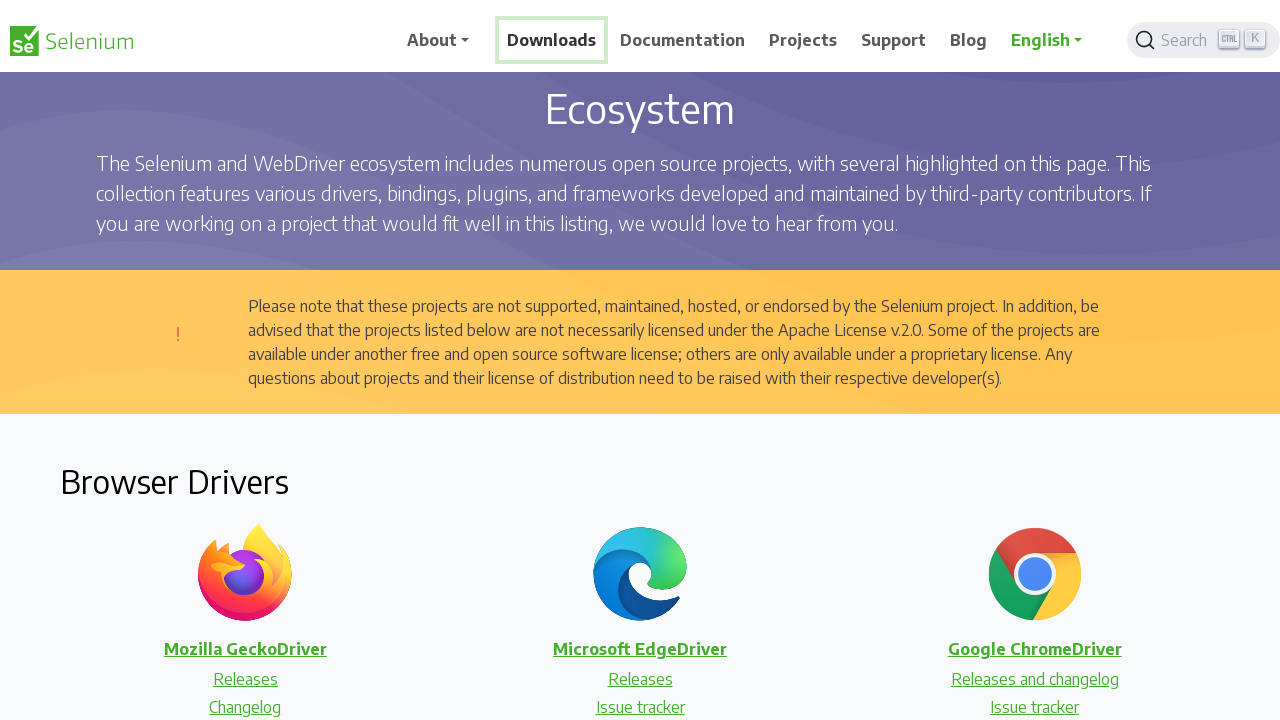

Waited 2 seconds for context menu to stabilize (iteration 4)
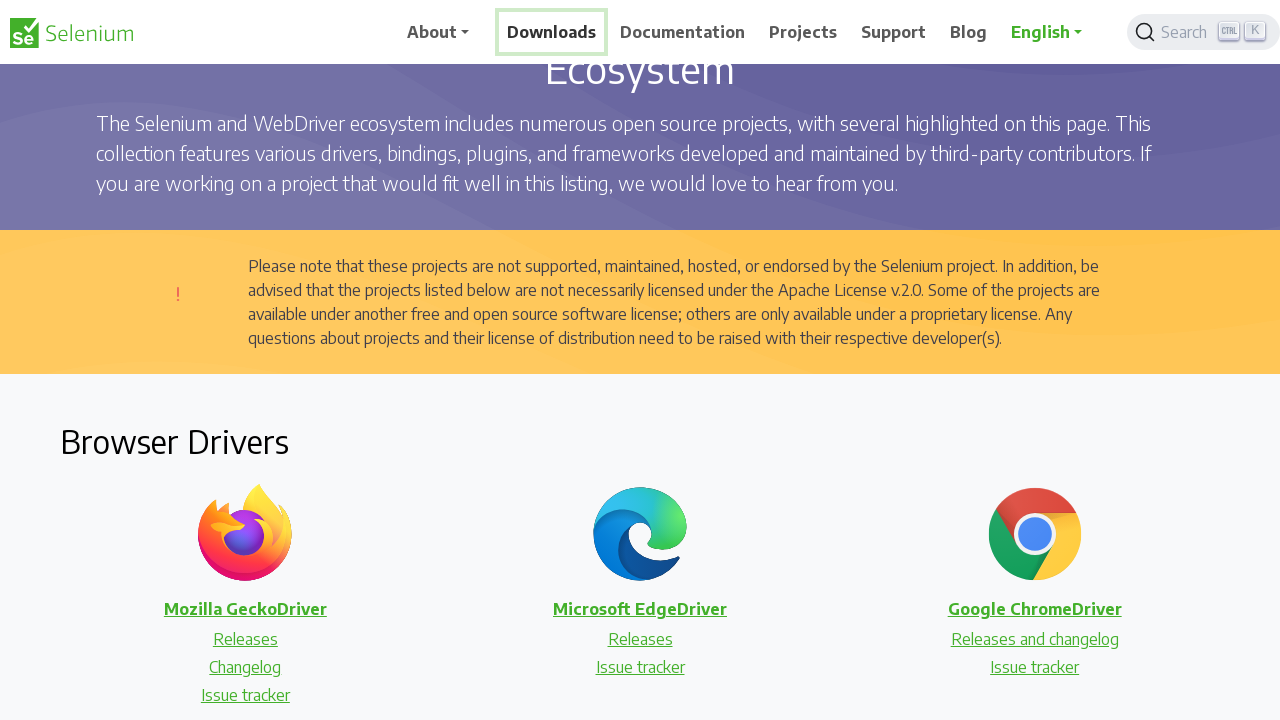

Pressed ArrowDown to navigate context menu (iteration 4)
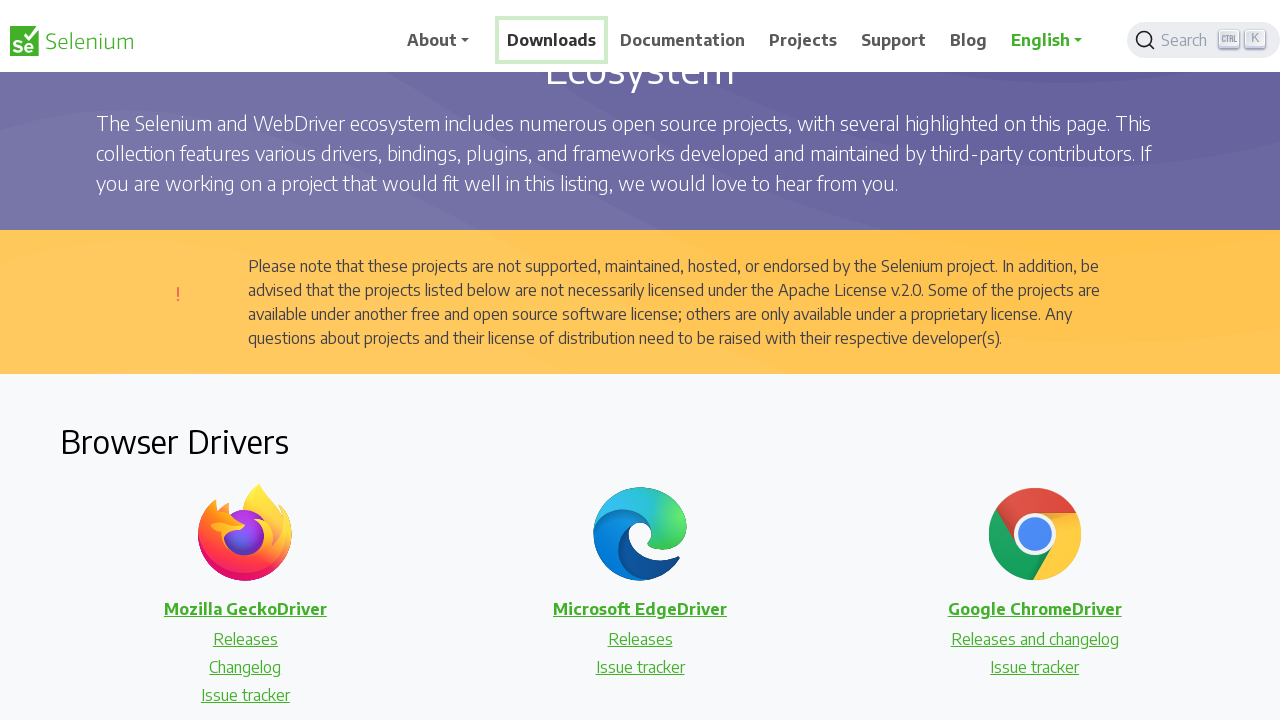

Waited 2 seconds for context menu to stabilize (iteration 5)
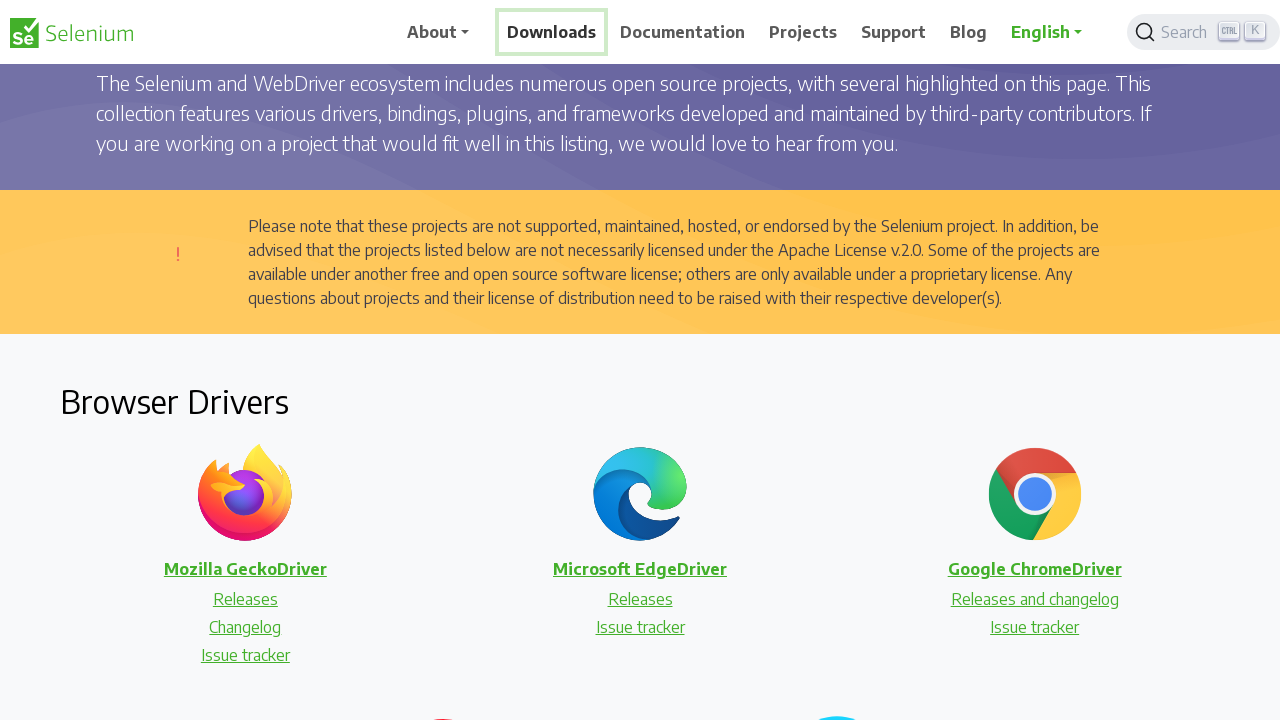

Pressed ArrowDown to navigate context menu (iteration 5)
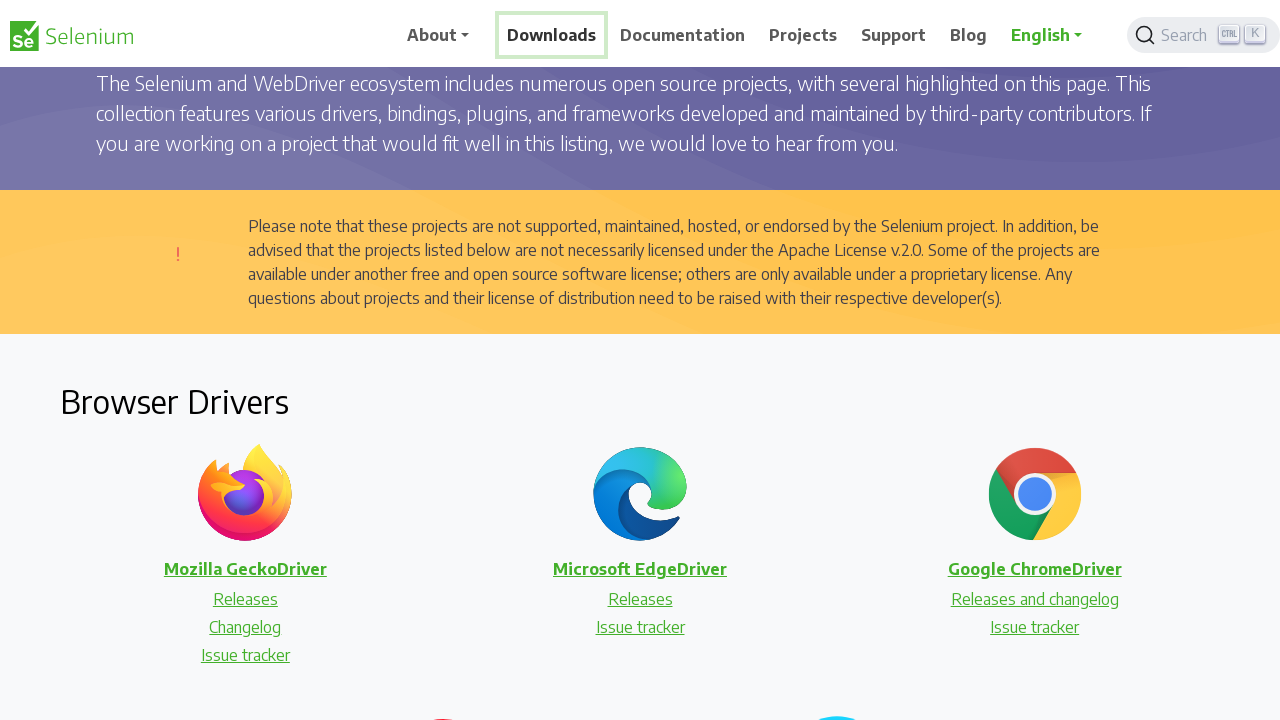

Waited 2 seconds for context menu to stabilize (iteration 6)
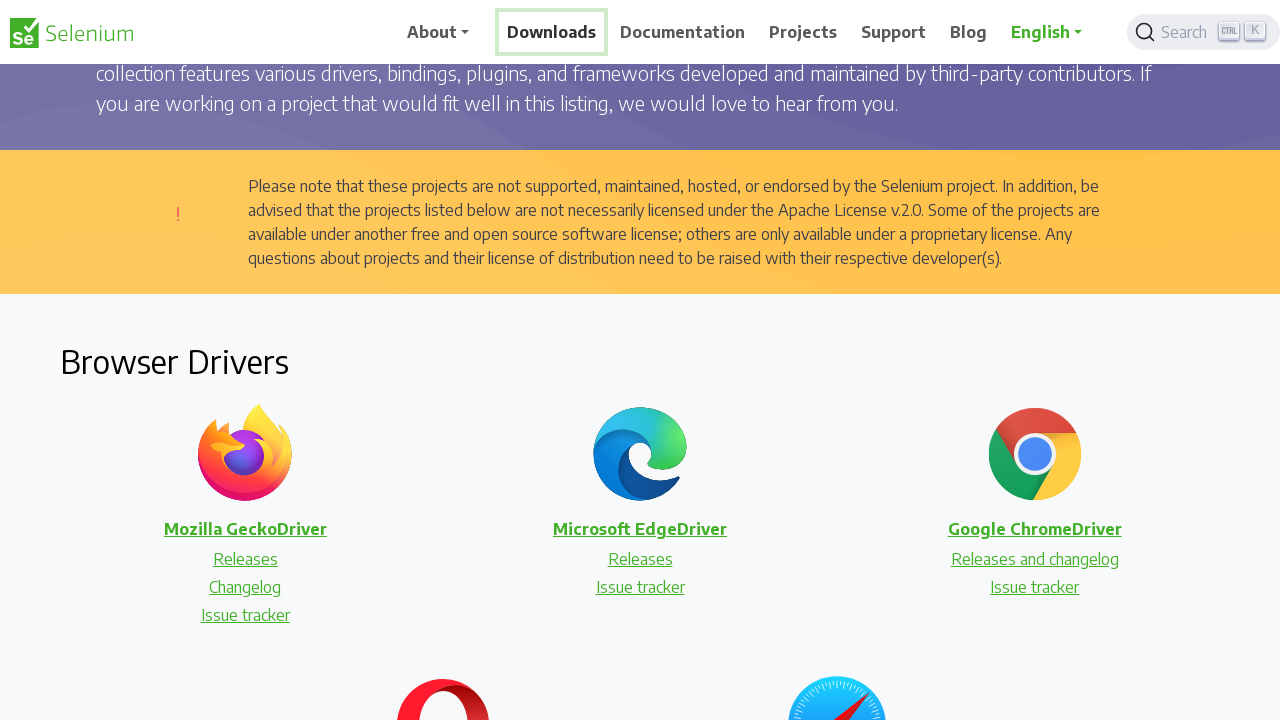

Pressed ArrowDown to navigate context menu (iteration 6)
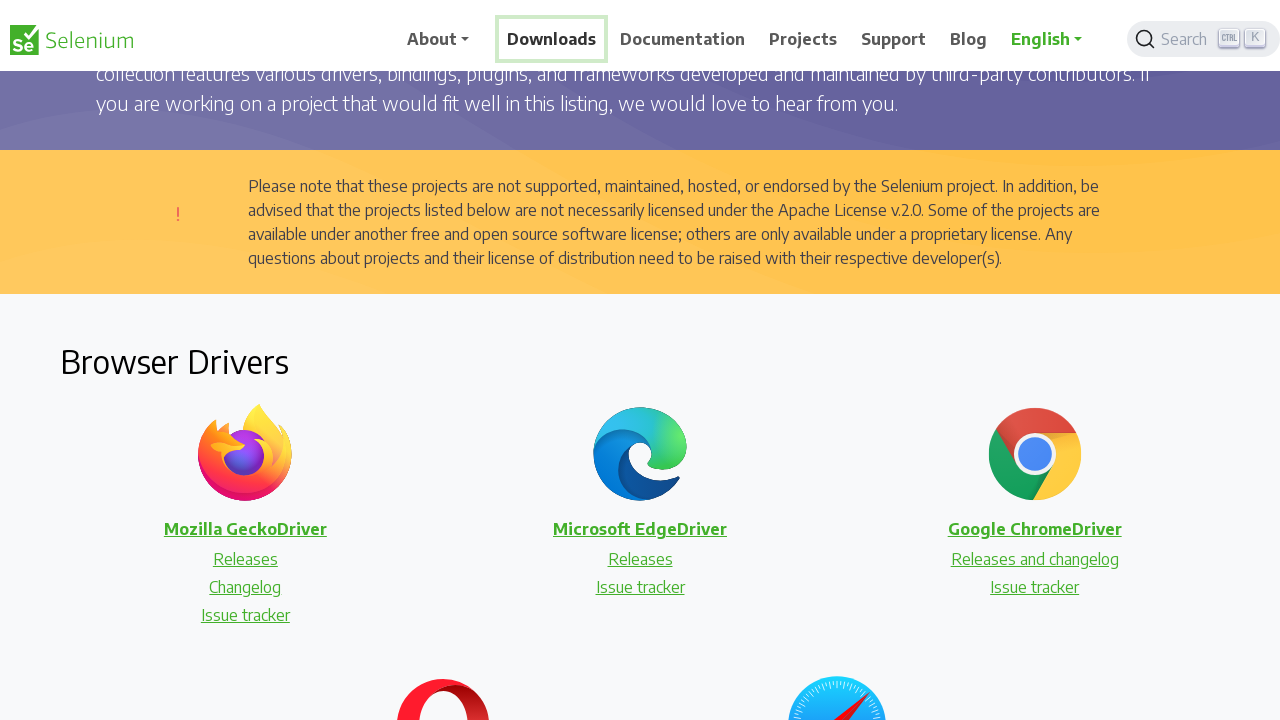

Pressed Enter to select the context menu item
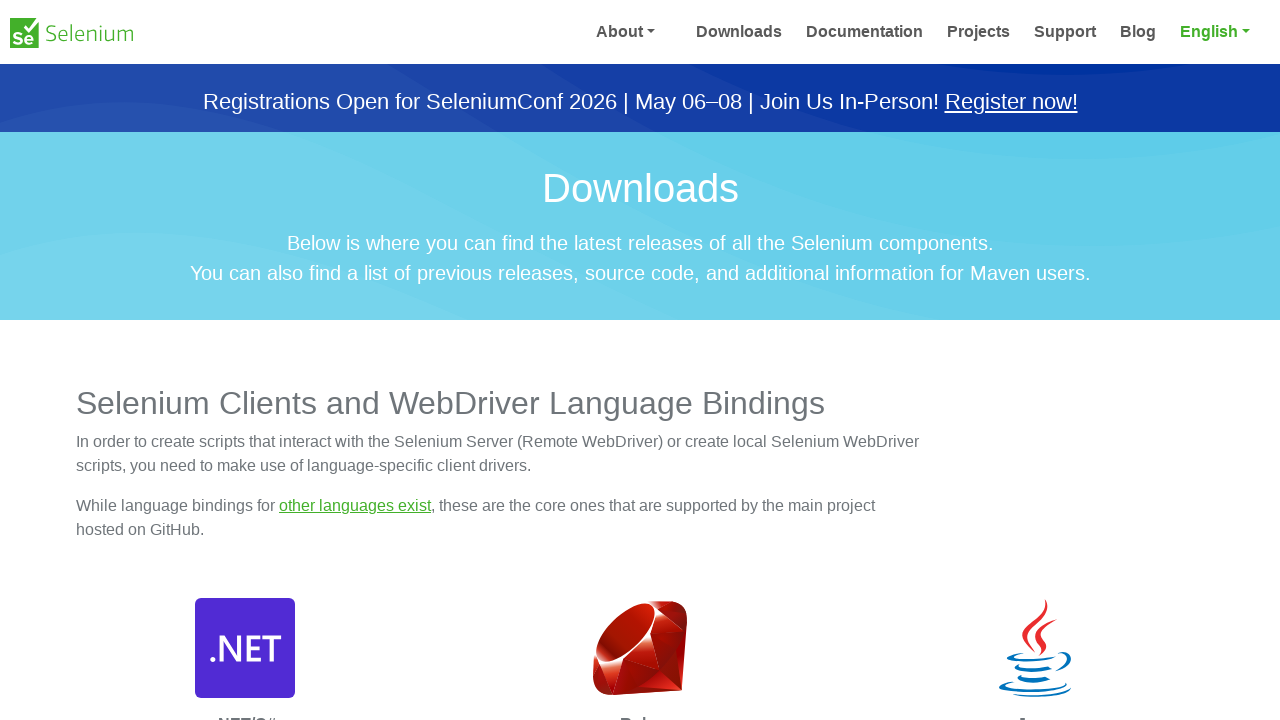

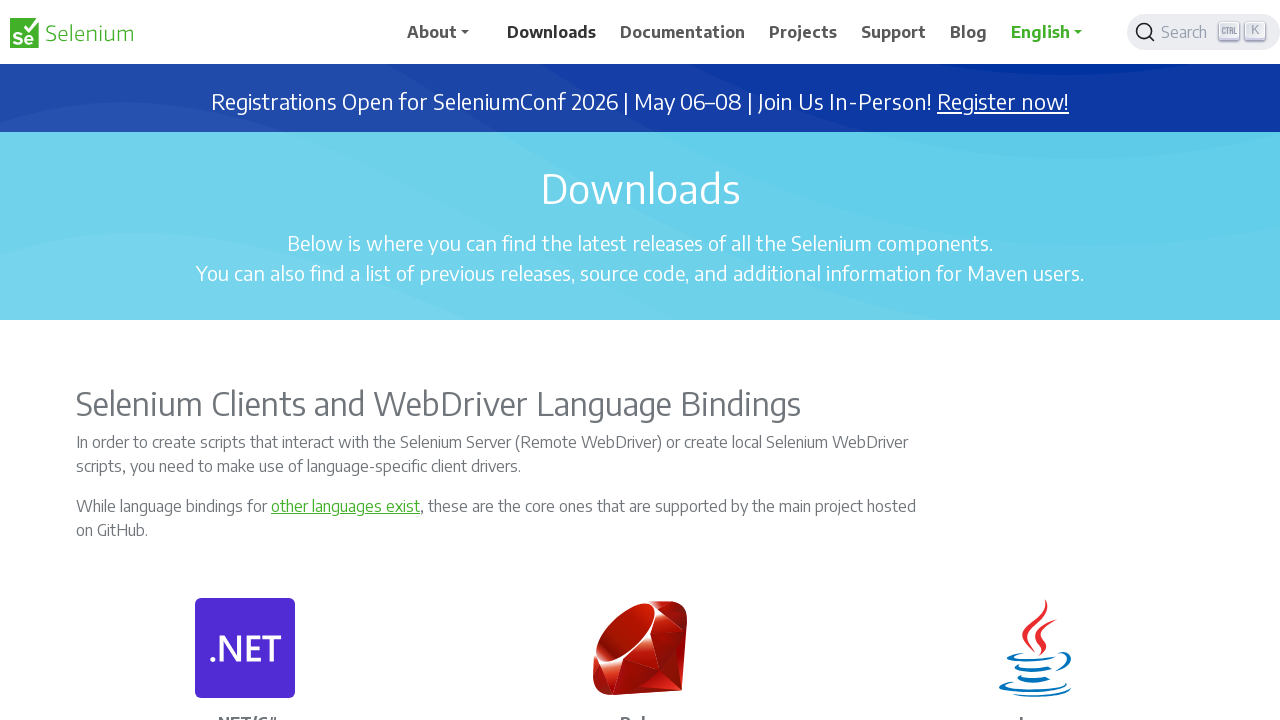